Tests checkbox functionality by verifying default states, clicking to select/deselect checkboxes, and confirming the state changes.

Starting URL: https://practice.cydeo.com/checkboxes

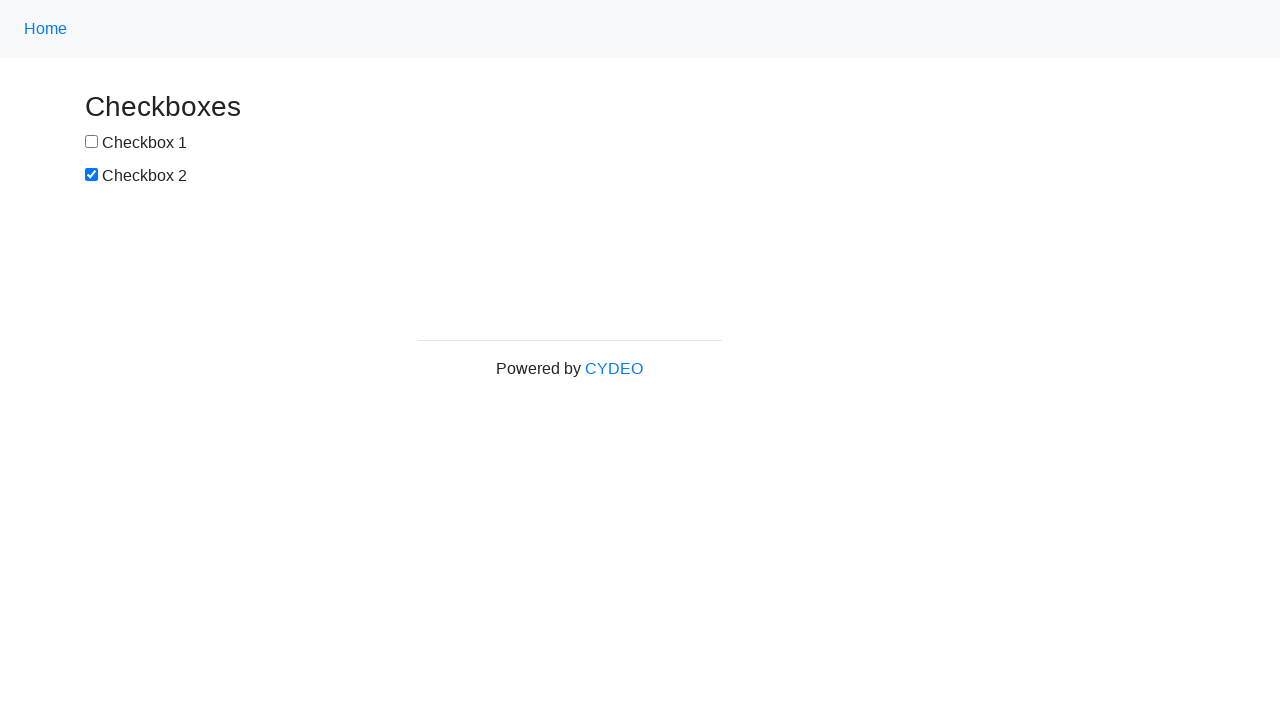

Located checkbox 1 element
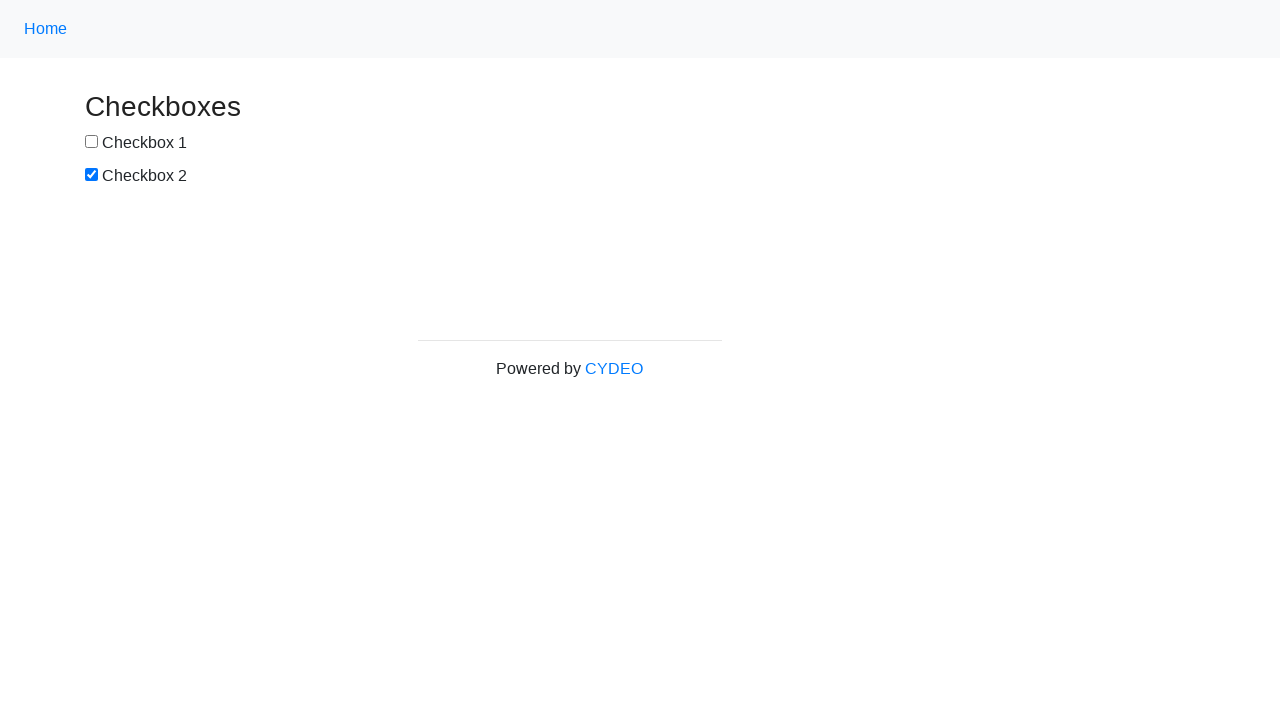

Located checkbox 2 element
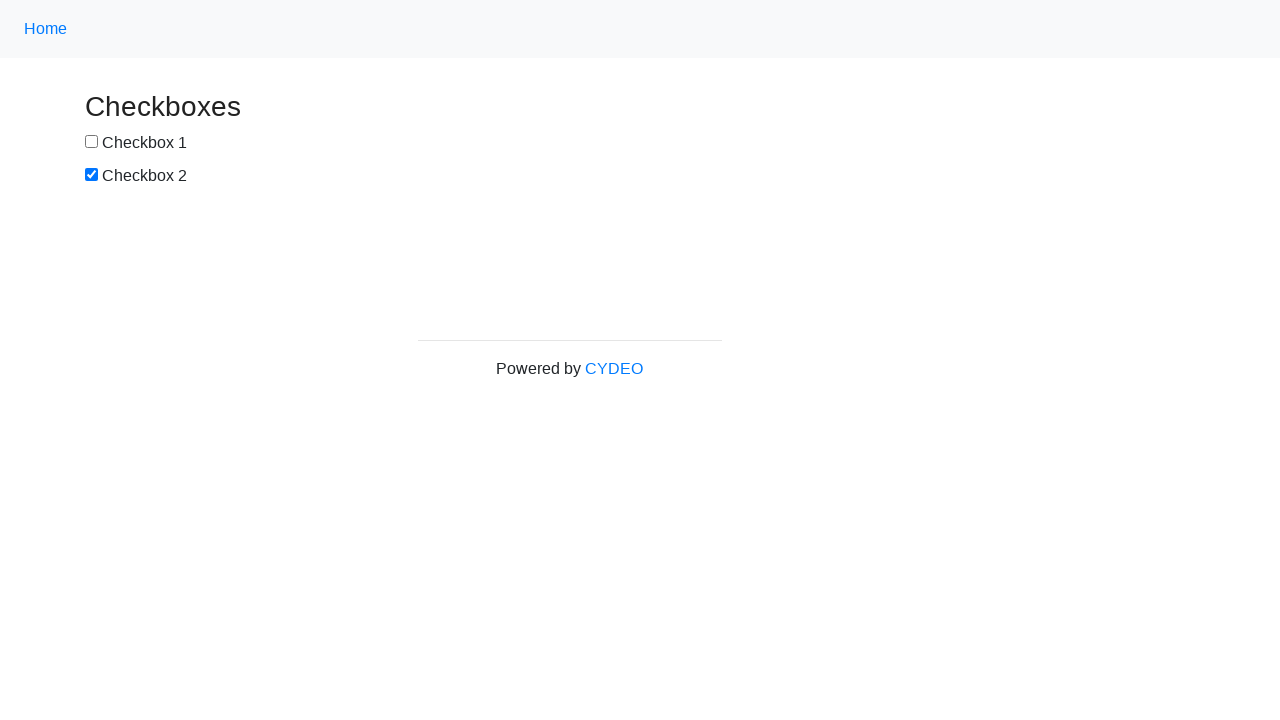

Verified checkbox 1 is not selected by default
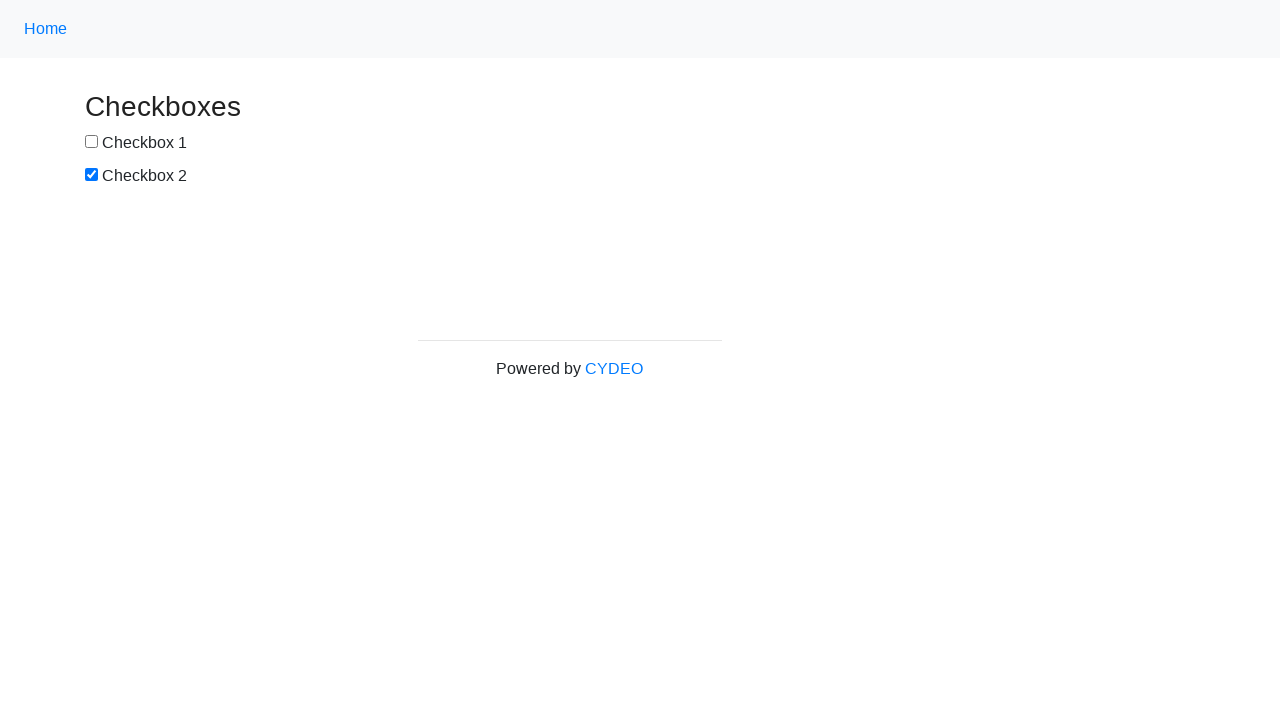

Verified checkbox 2 is selected by default
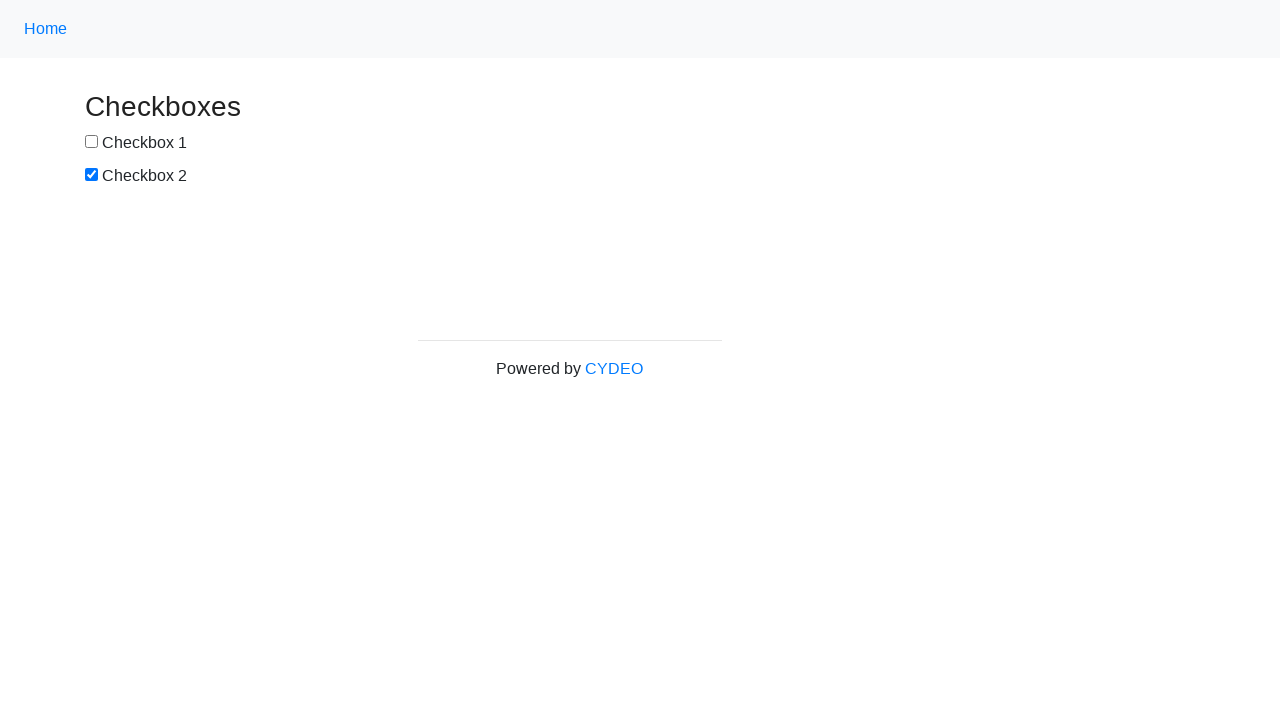

Clicked checkbox 1 to select it at (92, 142) on input[name='checkbox1']
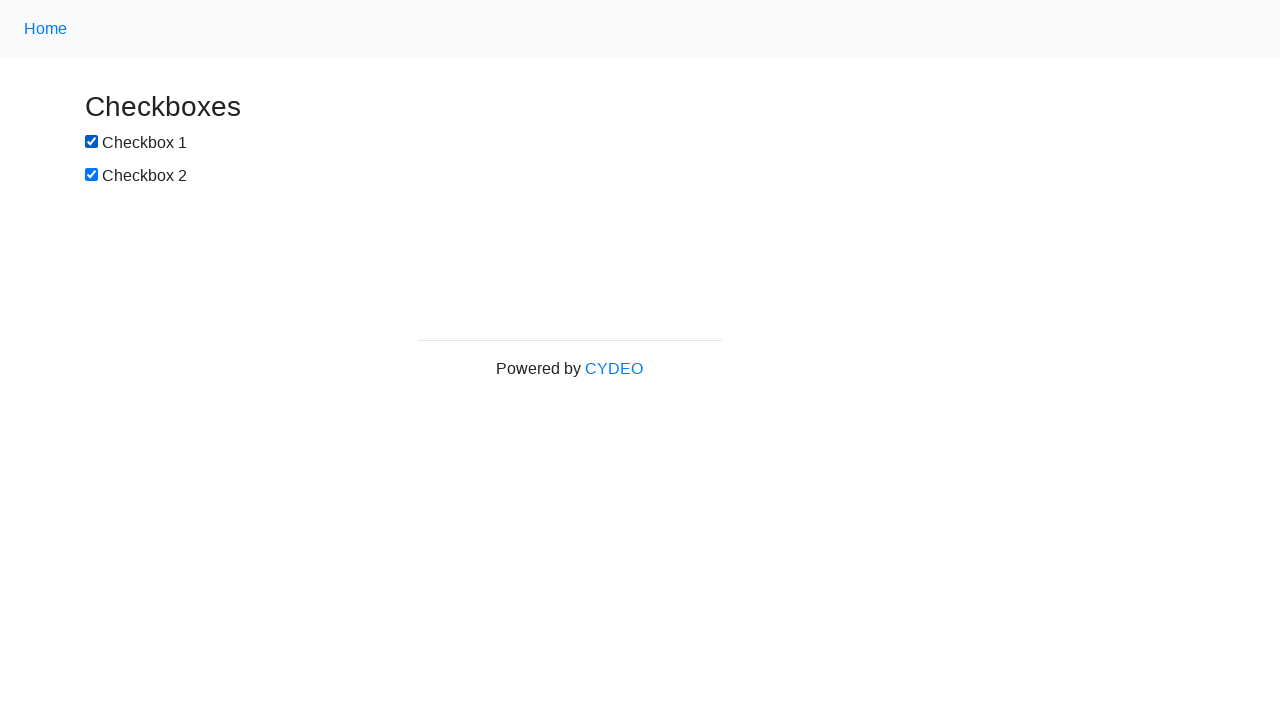

Clicked checkbox 2 to deselect it at (92, 175) on input[name='checkbox2']
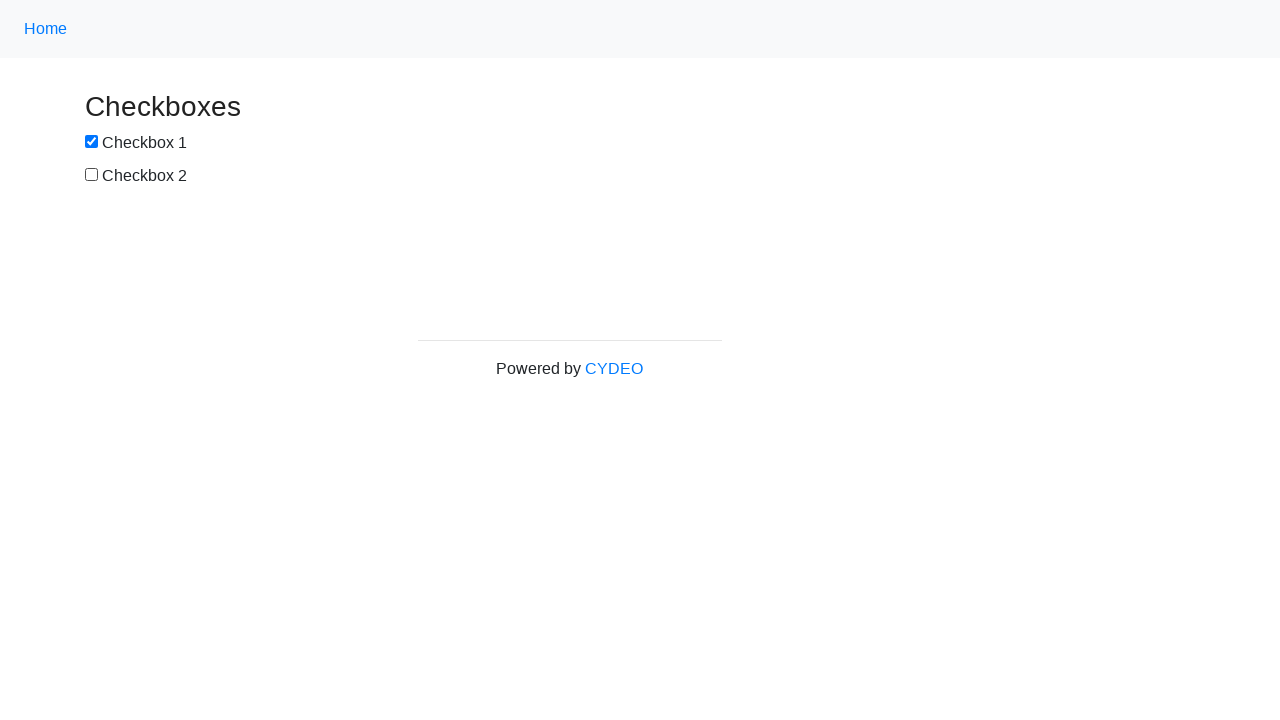

Verified checkbox 1 is now selected
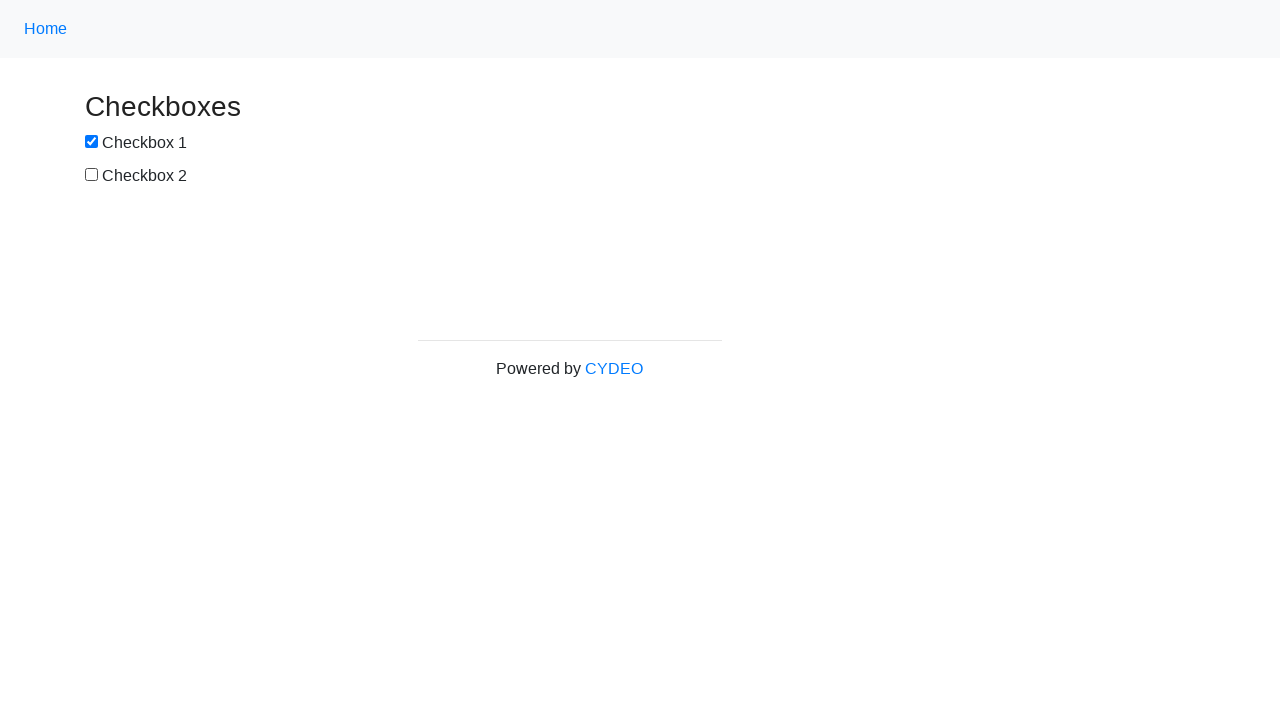

Verified checkbox 2 is now deselected
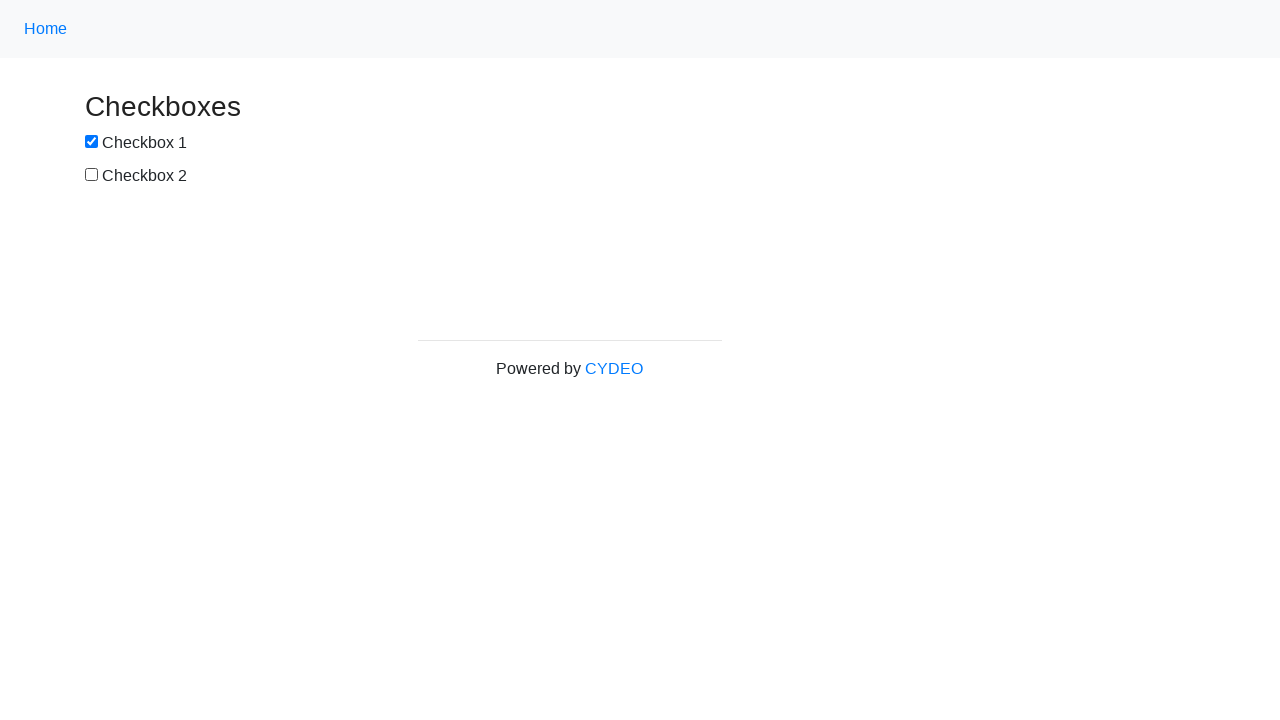

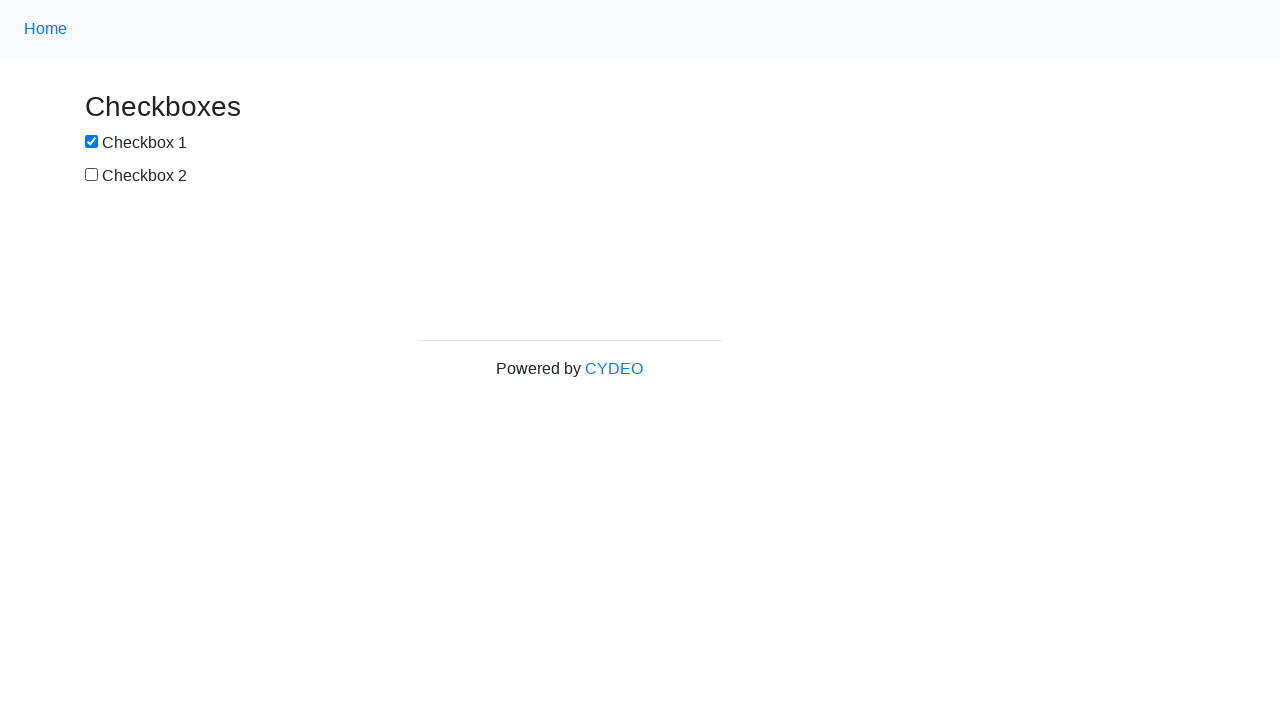